Tests hover actions and keyboard navigation by moving to an element and using PAGE_UP keys to scroll

Starting URL: https://practice.cydeo.com

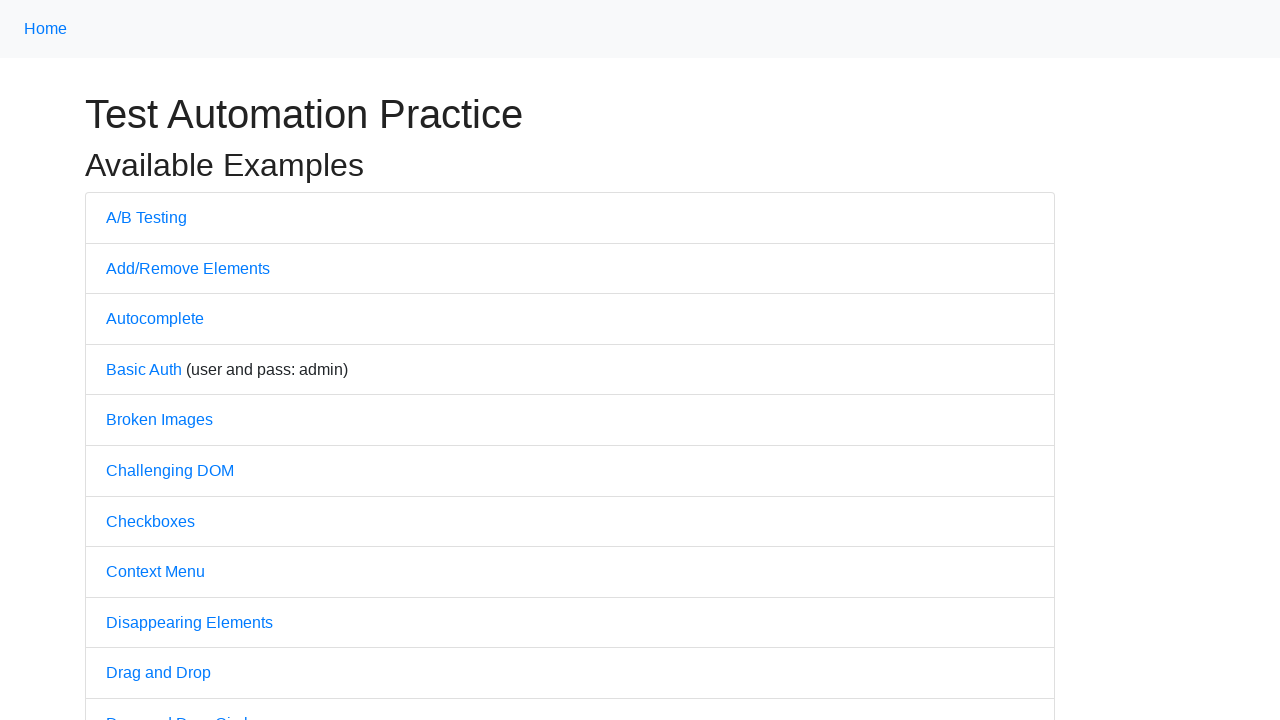

Hovered over CYDEO link at (614, 707) on a:text('CYDEO')
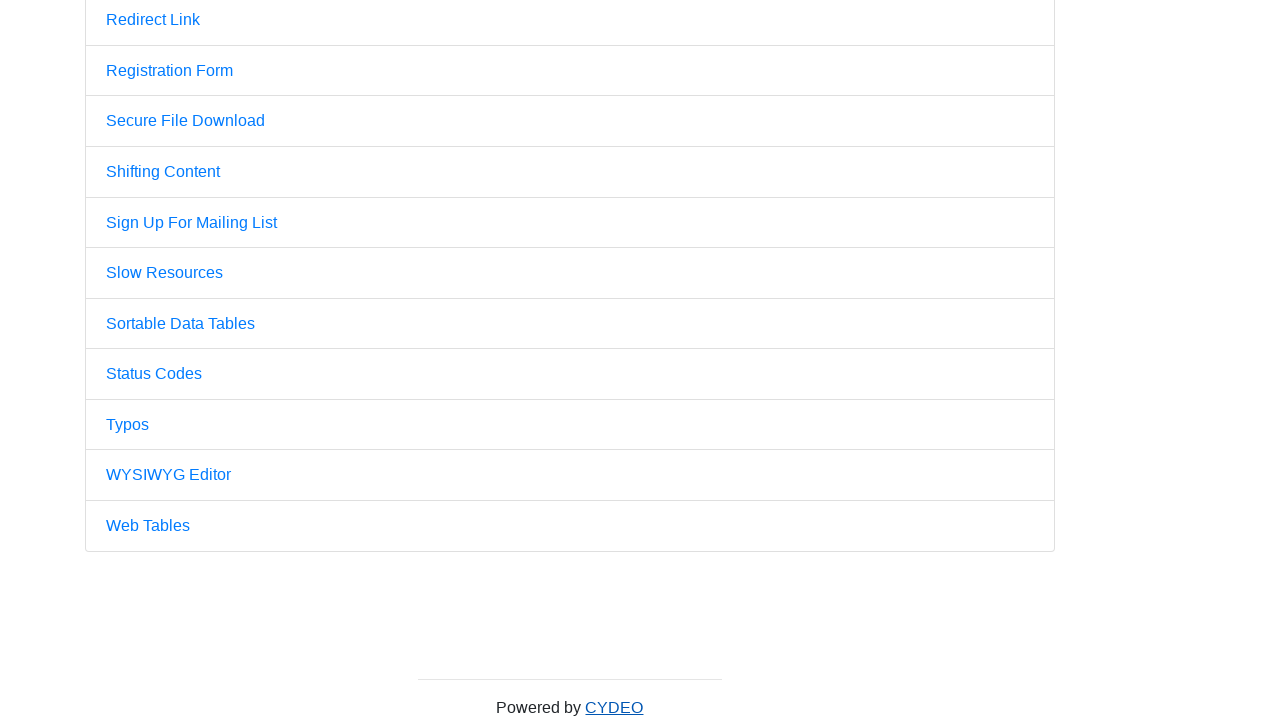

Pressed PAGE_UP to scroll up
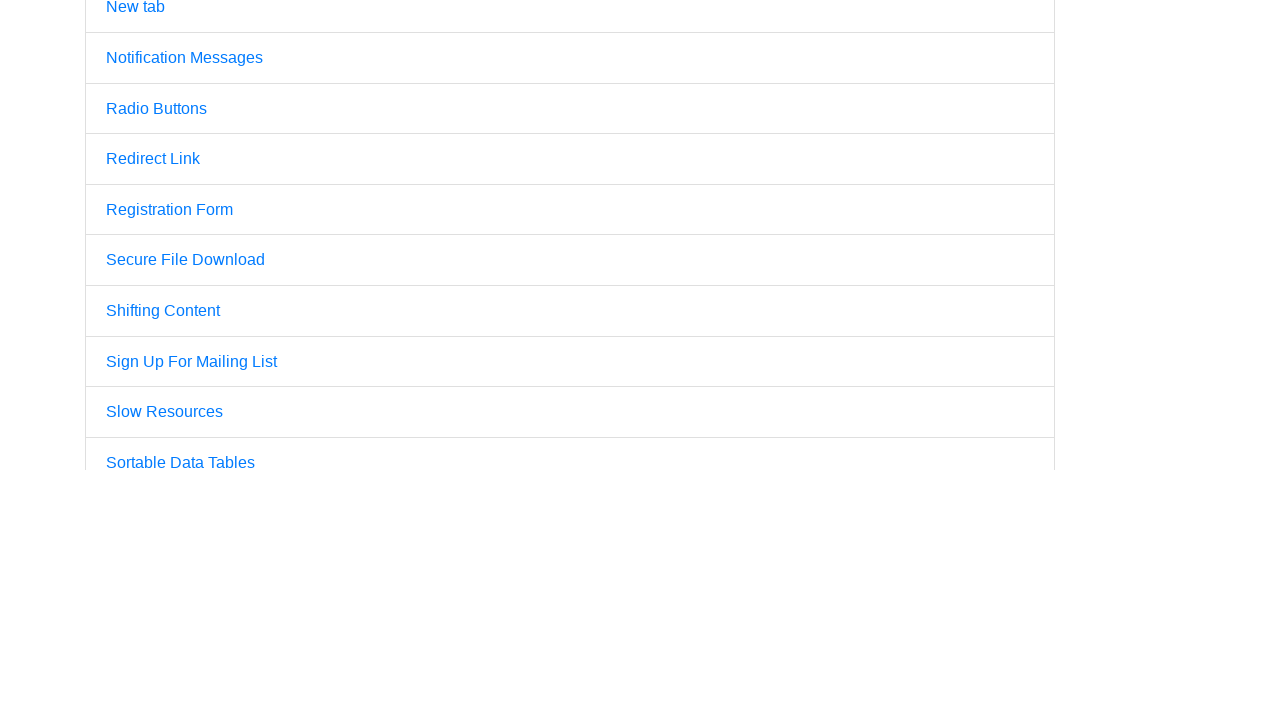

Pressed PAGE_UP again to scroll up further
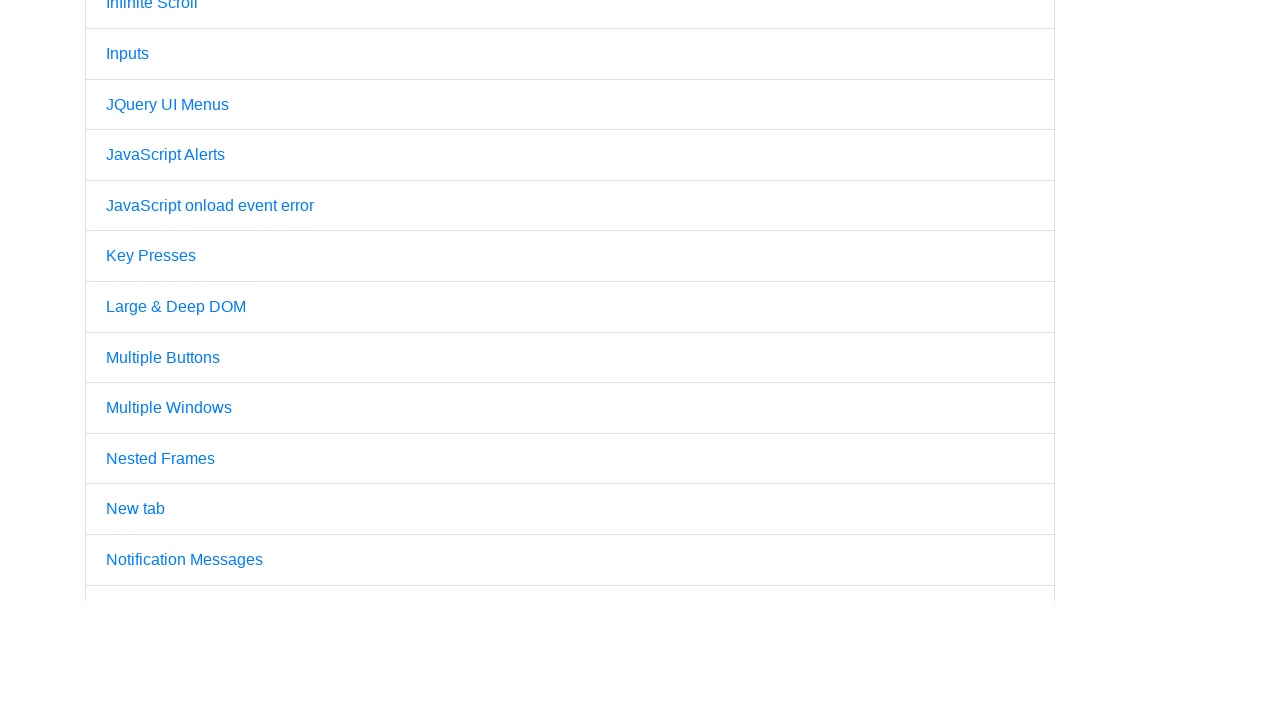

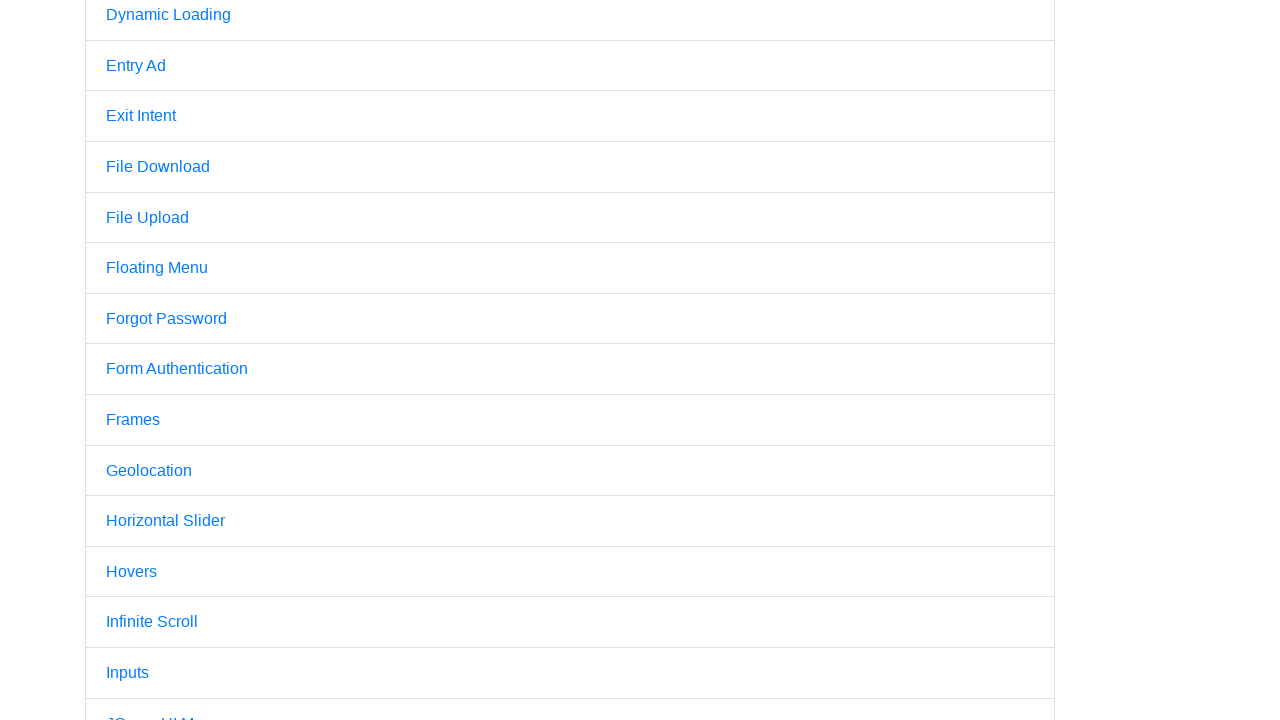